Tests dropdown selection functionality by selecting options using different methods: by visible text, by index, and by value attribute

Starting URL: https://rahulshettyacademy.com/AutomationPractice/

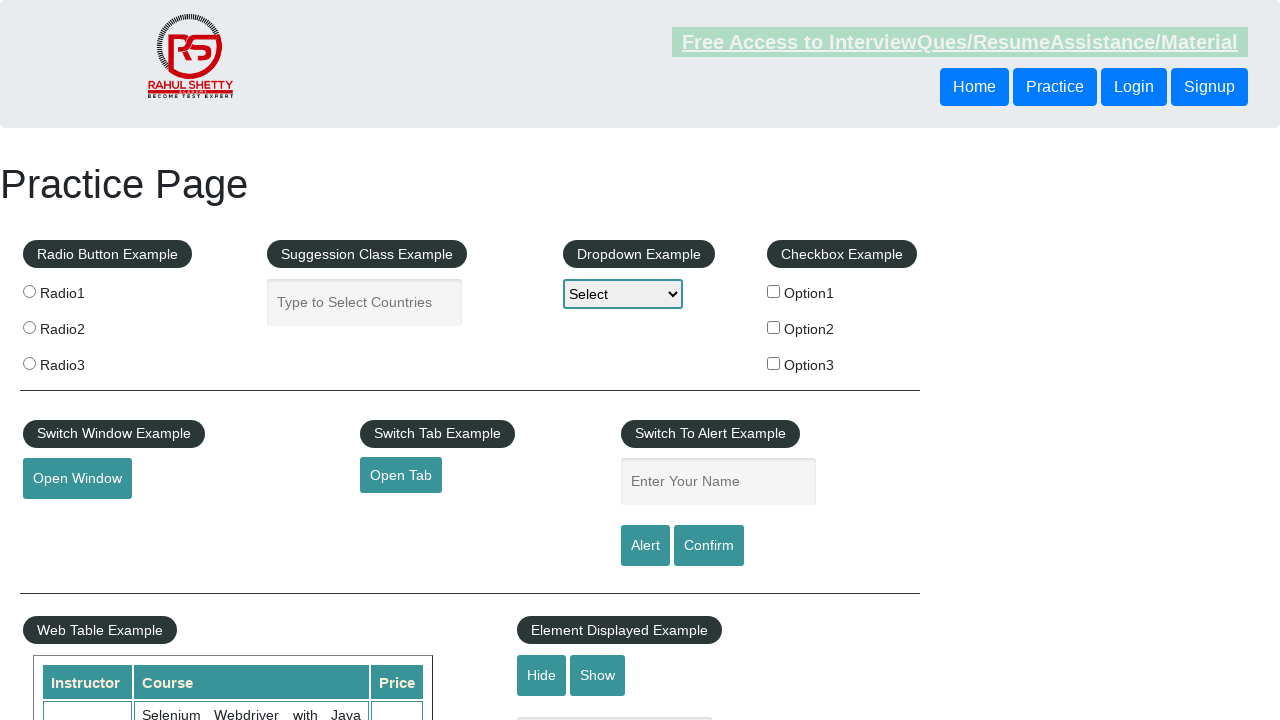

Selected 'Option2' from dropdown by visible text on #dropdown-class-example
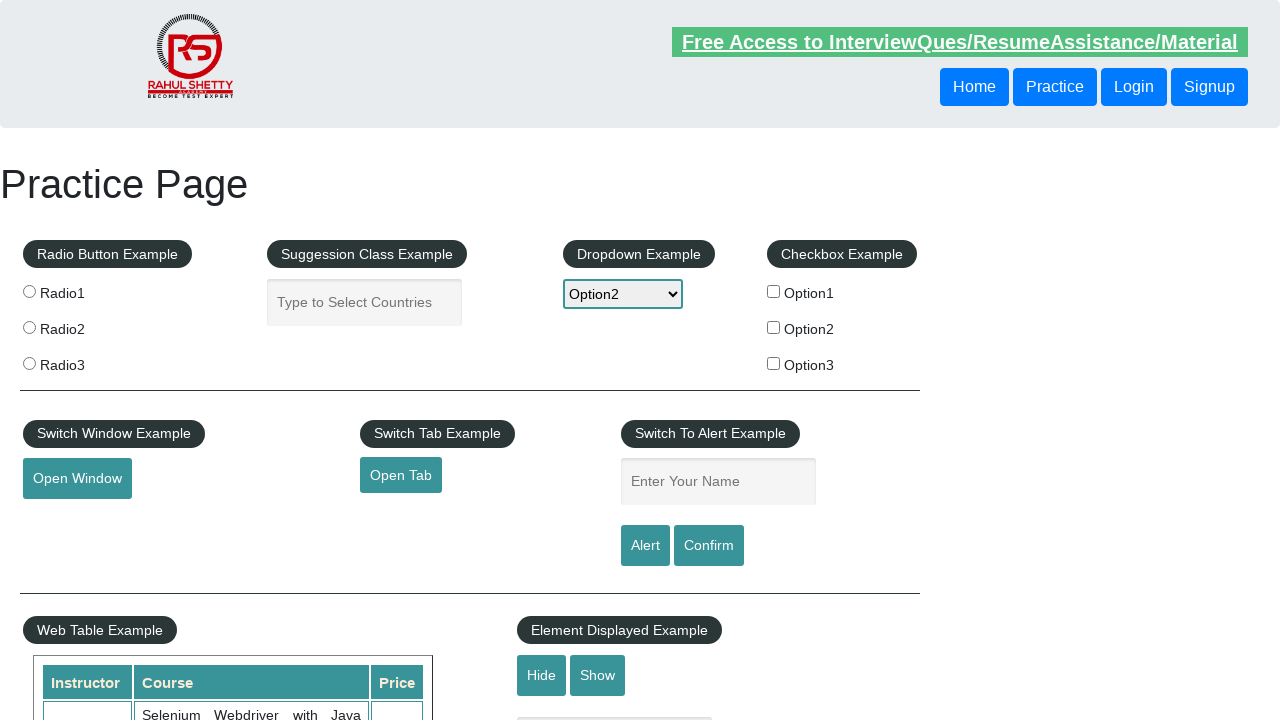

Selected dropdown option at index 1 (second option) on #dropdown-class-example
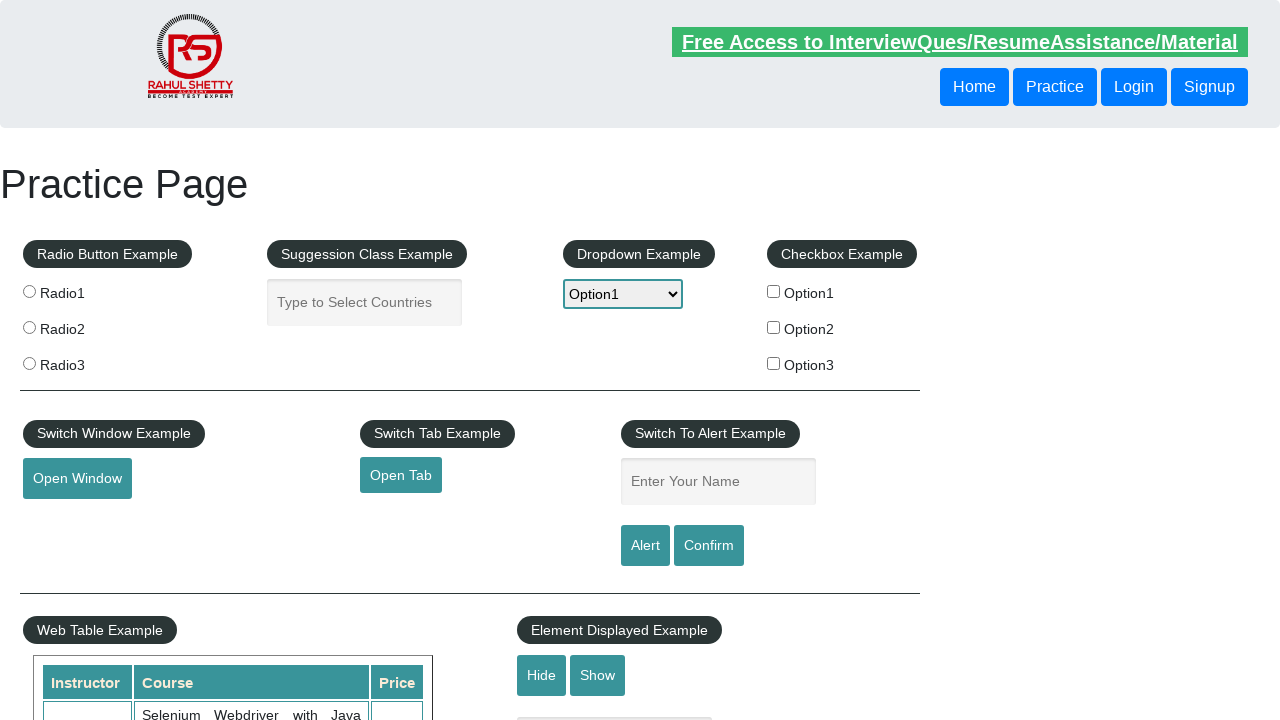

Selected dropdown option with value 'option3' on #dropdown-class-example
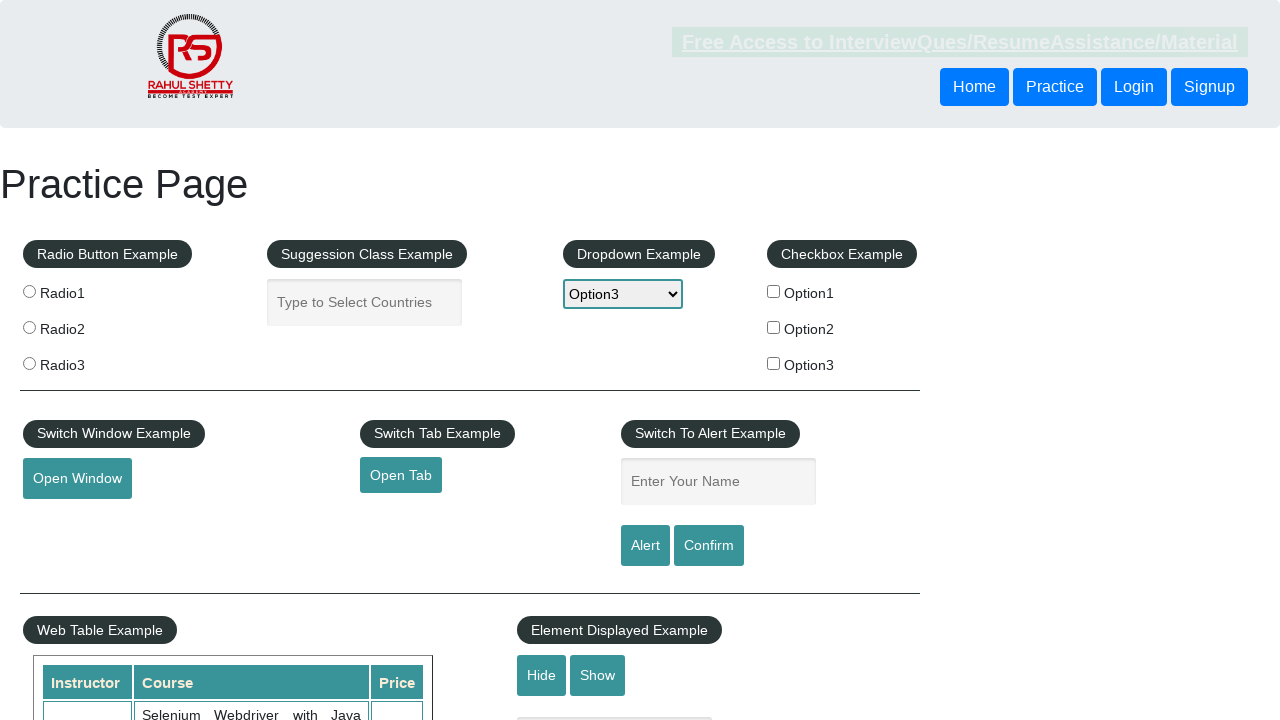

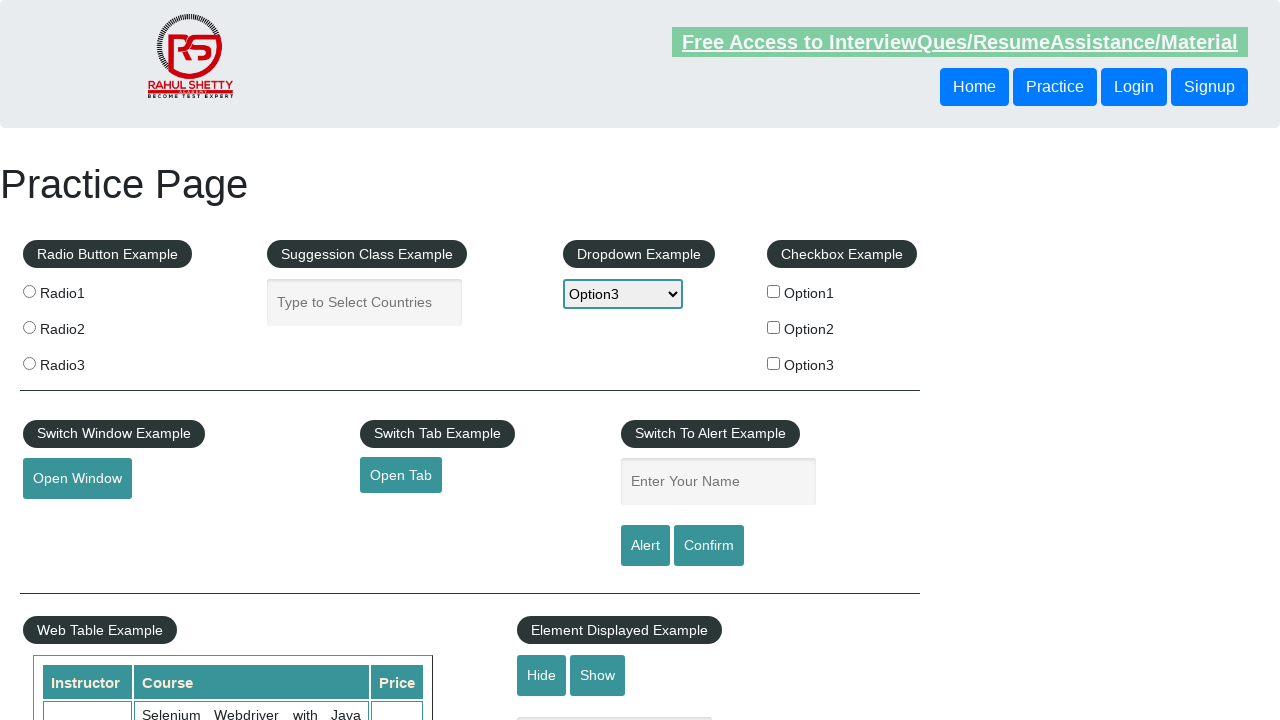